Tests that new todo items are appended to the bottom of the list by creating 3 items and verifying the count display.

Starting URL: https://demo.playwright.dev/todomvc

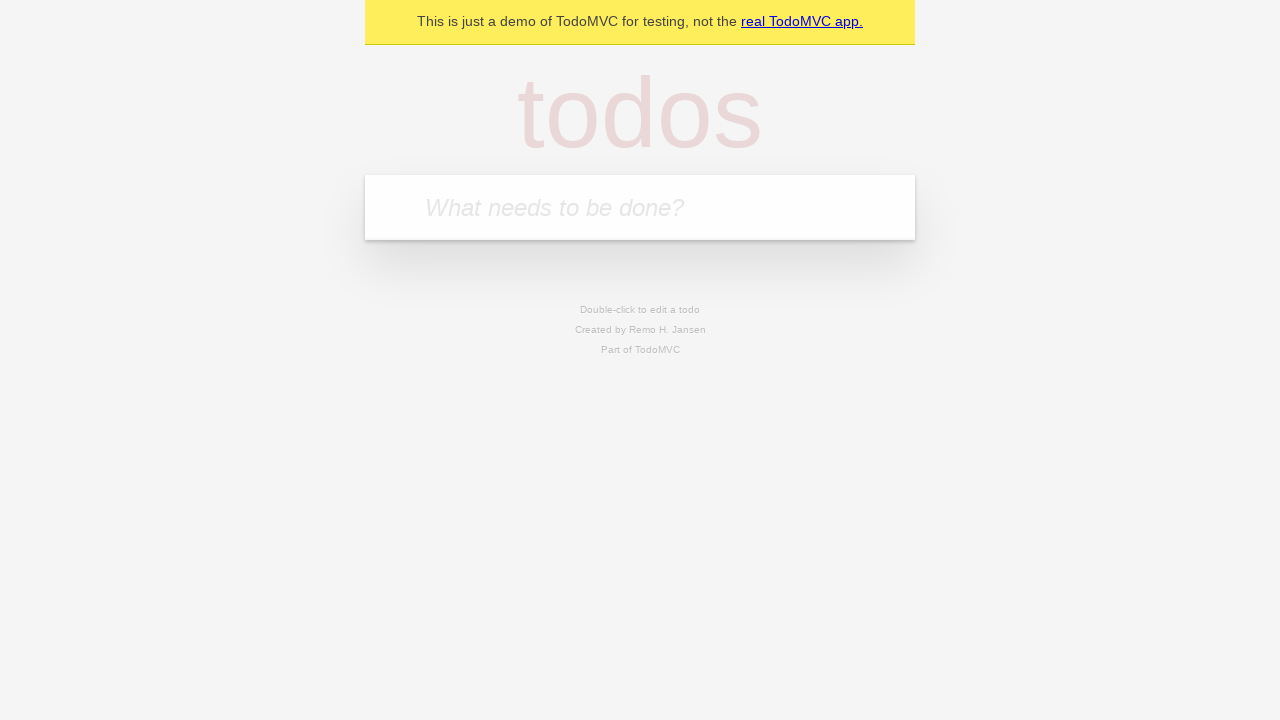

Located the 'What needs to be done?' input field
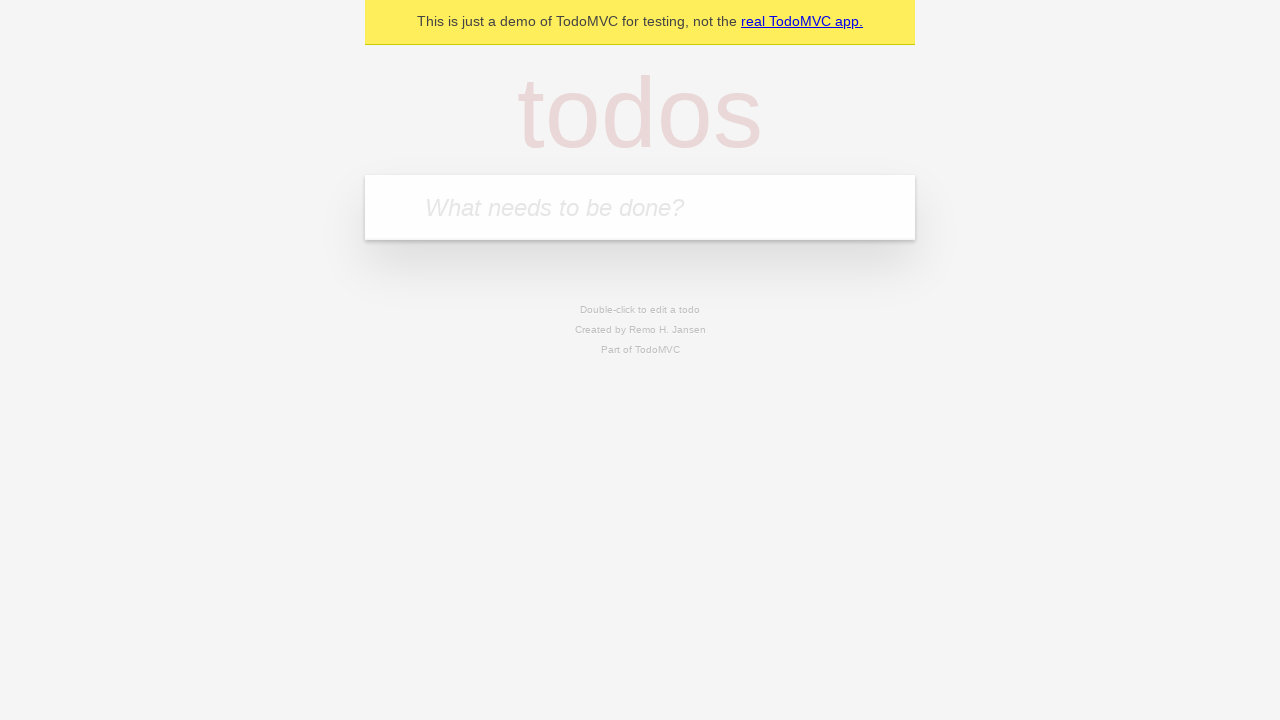

Filled input field with 'buy some cheese' on internal:attr=[placeholder="What needs to be done?"i]
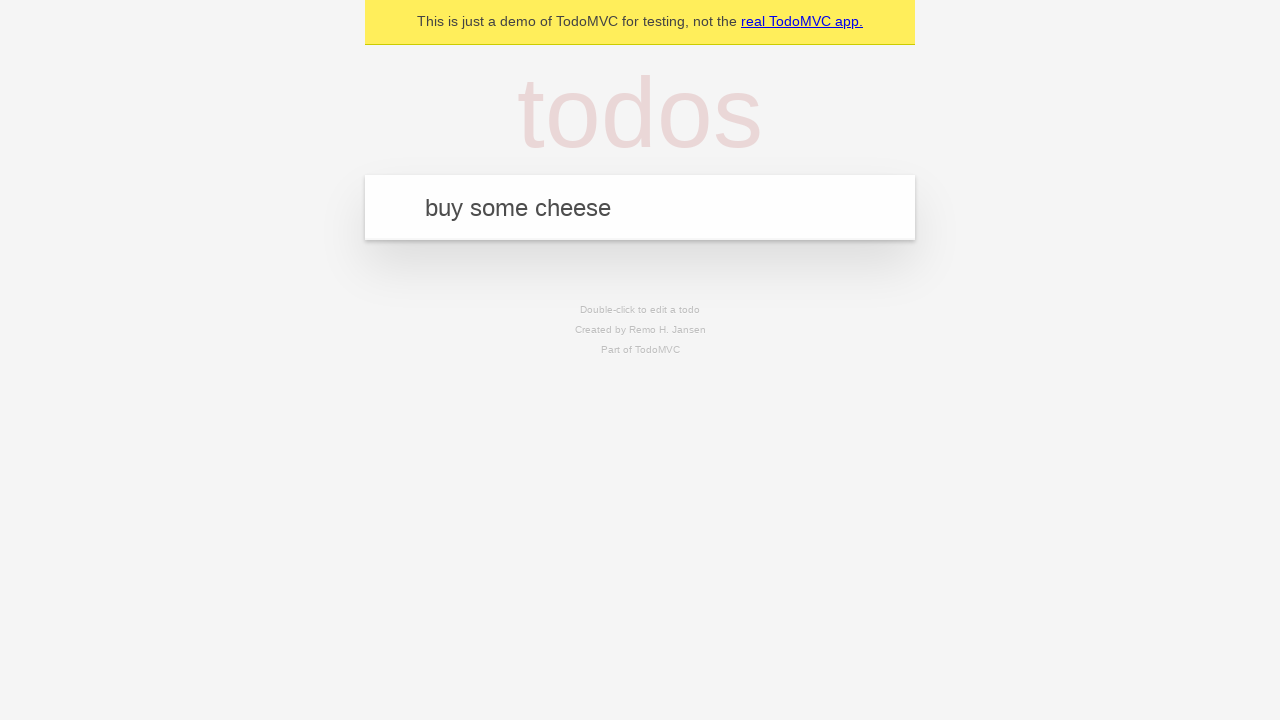

Pressed Enter to add 'buy some cheese' to the list on internal:attr=[placeholder="What needs to be done?"i]
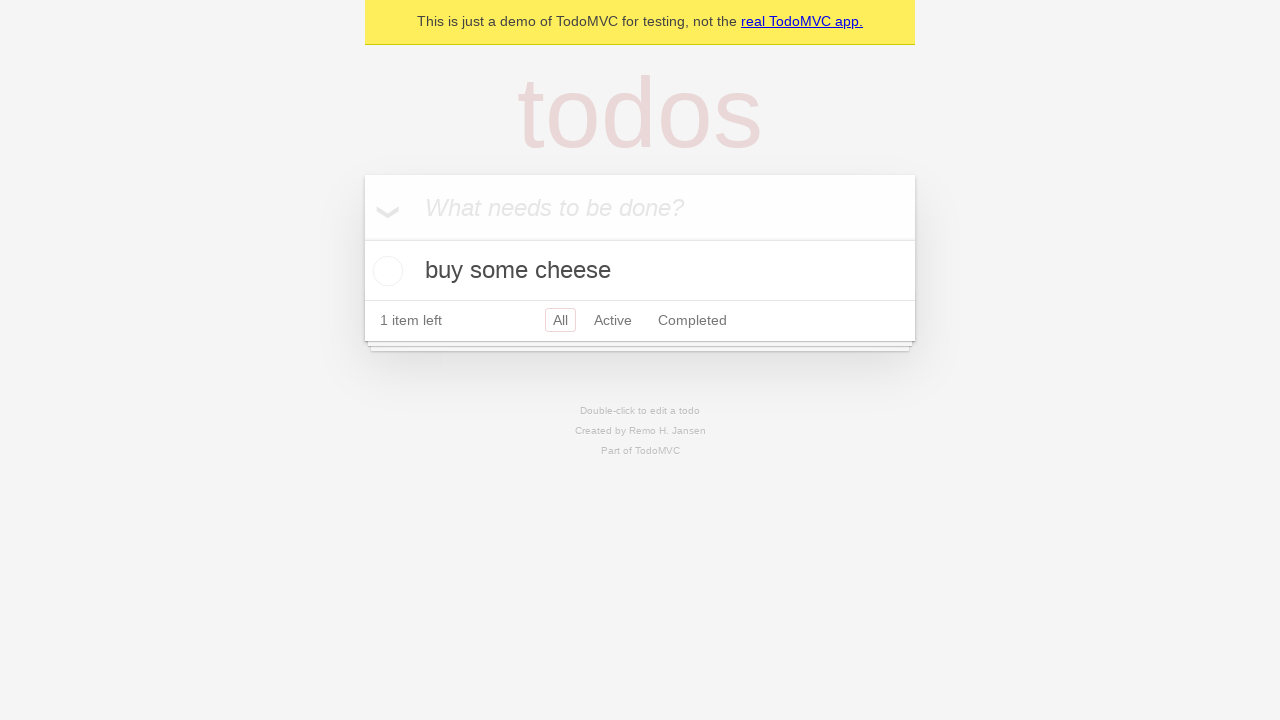

Filled input field with 'feed the cat' on internal:attr=[placeholder="What needs to be done?"i]
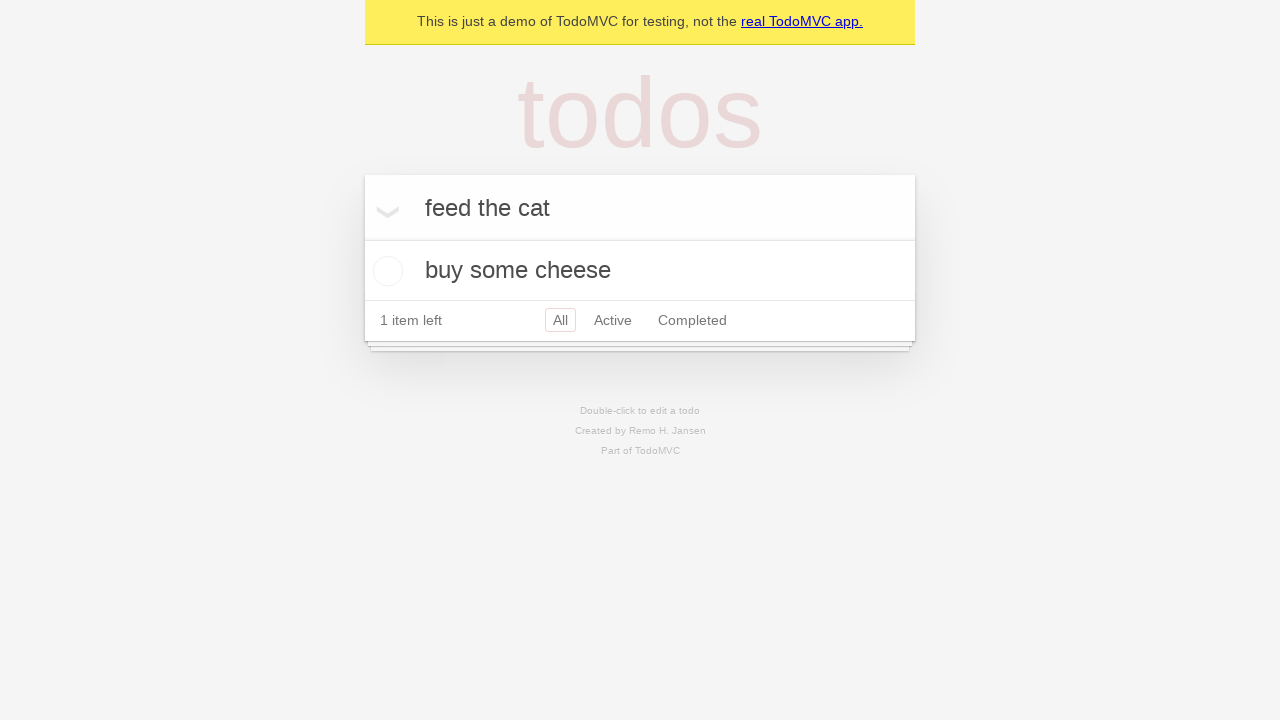

Pressed Enter to add 'feed the cat' to the list on internal:attr=[placeholder="What needs to be done?"i]
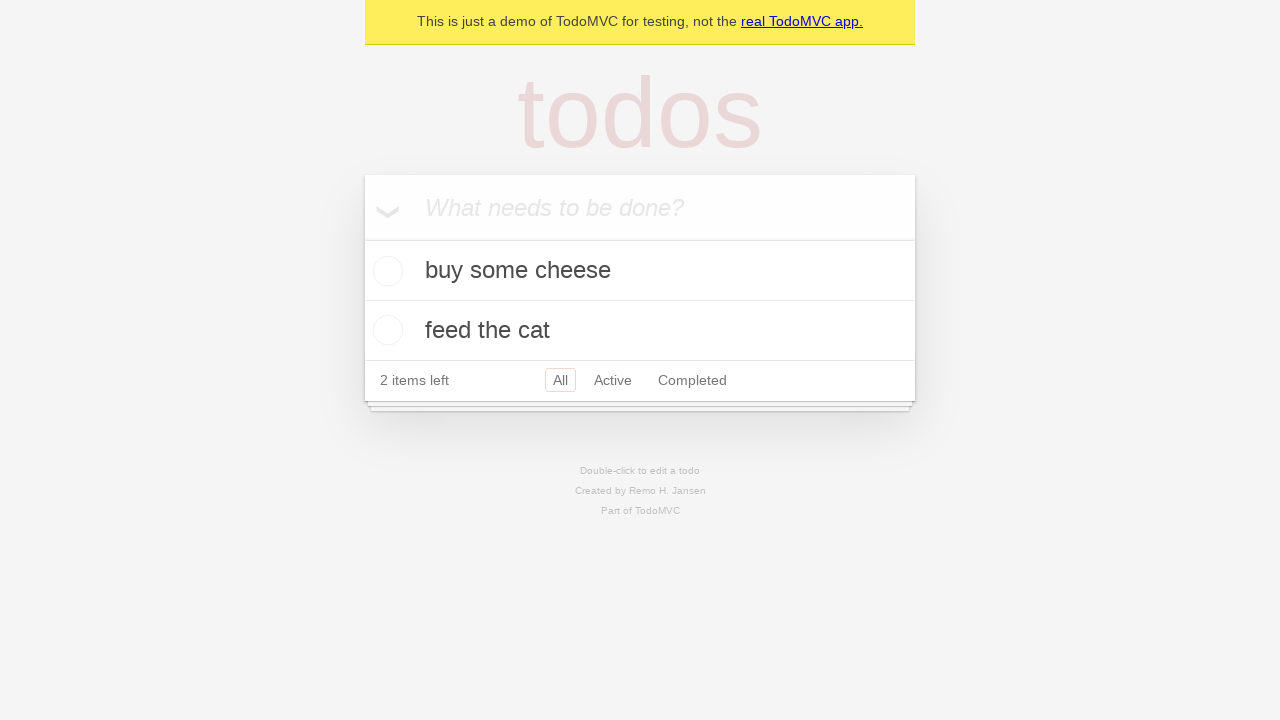

Filled input field with 'book a doctors appointment' on internal:attr=[placeholder="What needs to be done?"i]
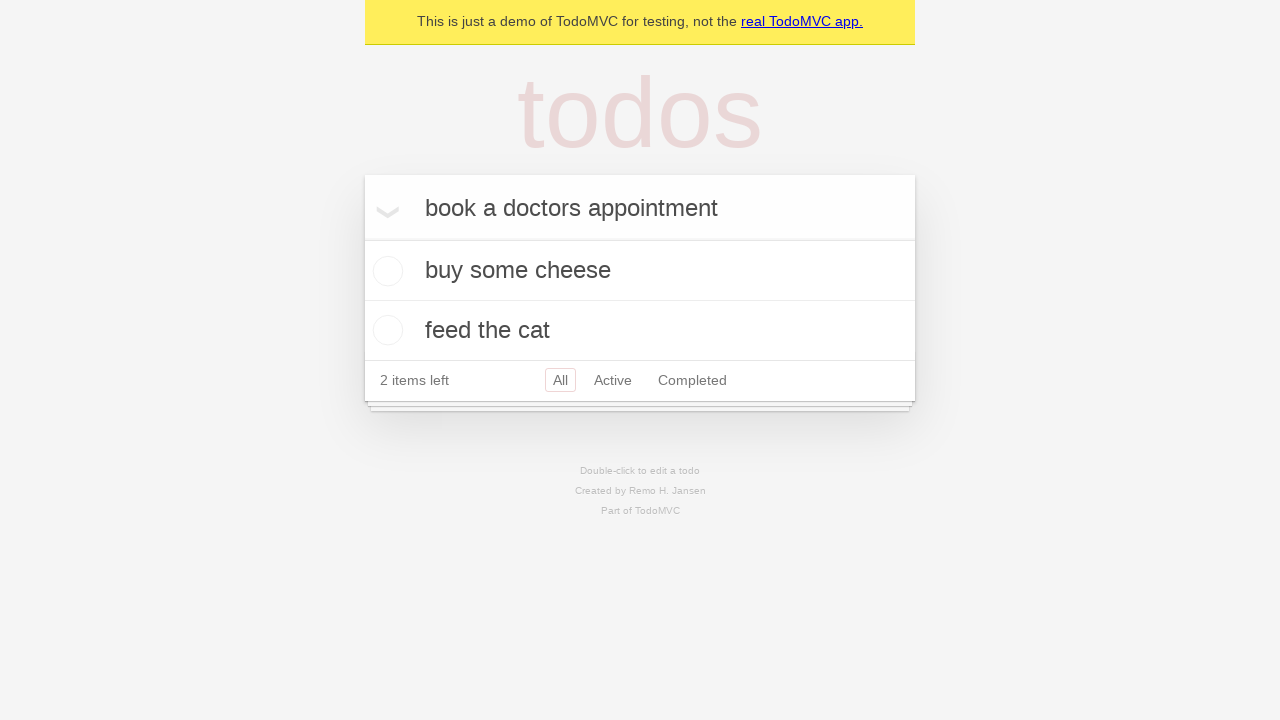

Pressed Enter to add 'book a doctors appointment' to the list on internal:attr=[placeholder="What needs to be done?"i]
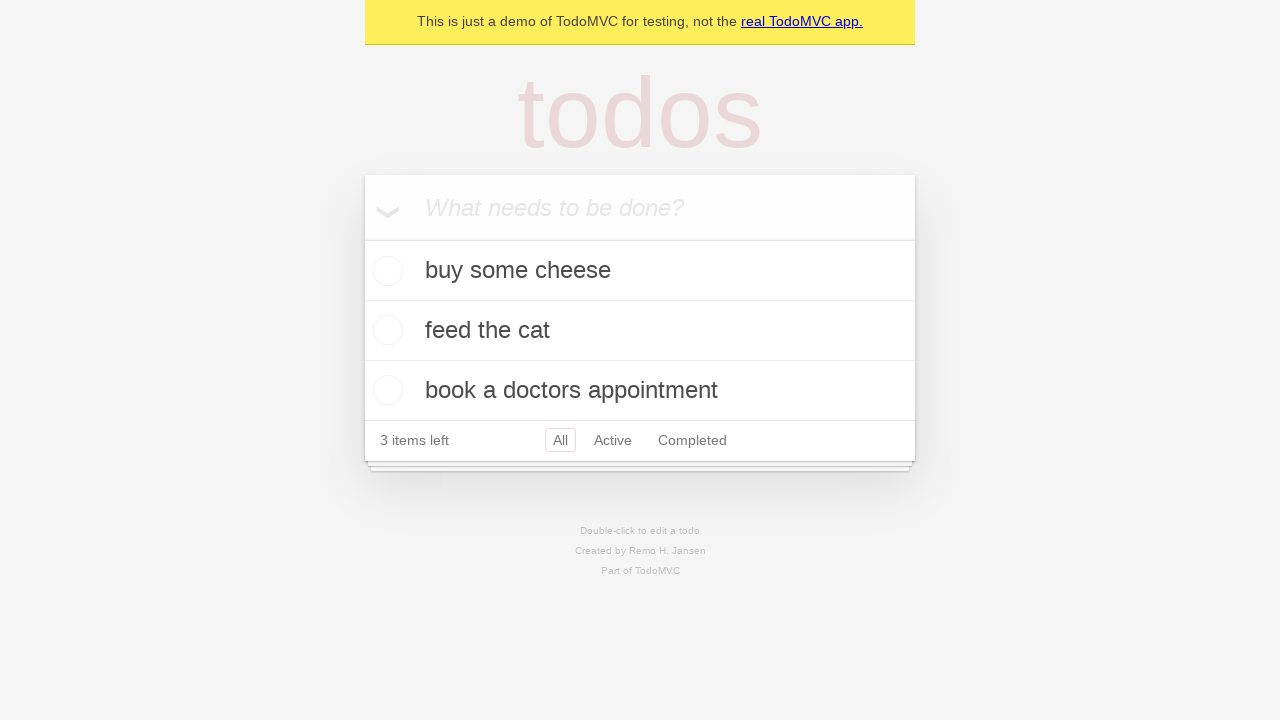

Verified that 3 items are displayed in the list
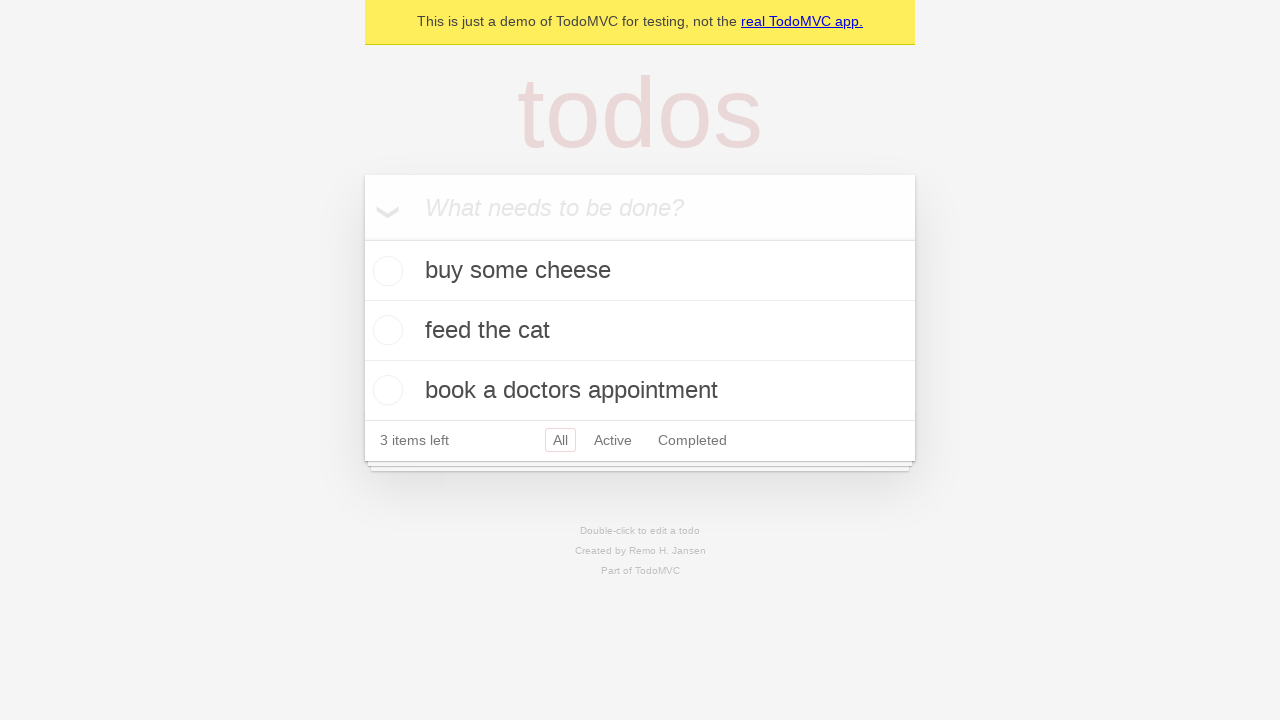

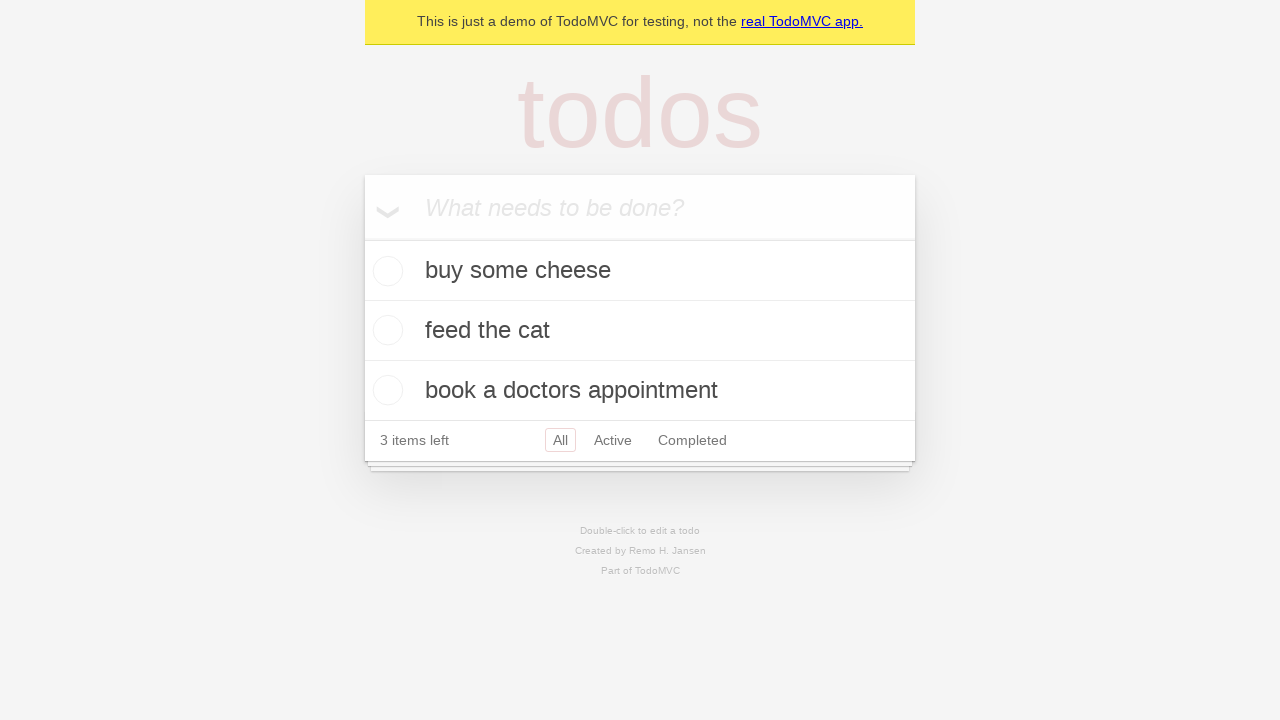